Tests radio button functionality on a practice automation page by selecting the third radio button and verifying it is selected

Starting URL: https://rahulshettyacademy.com/AutomationPractice/

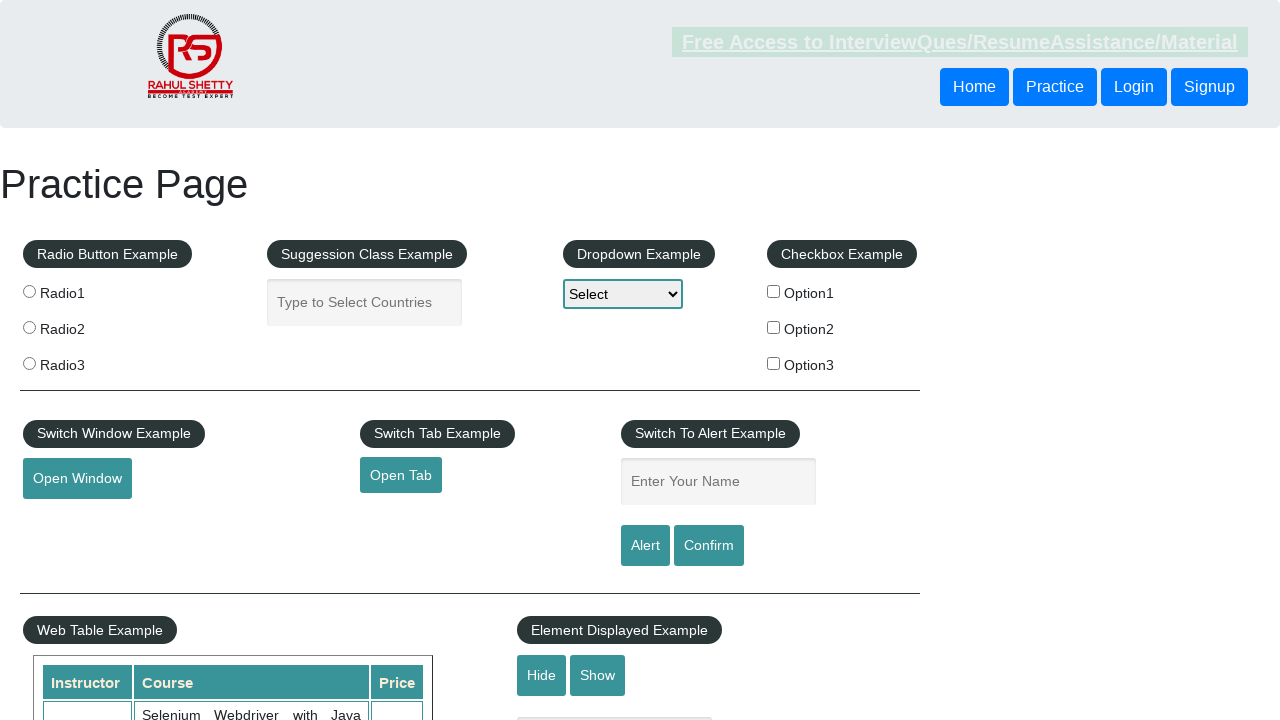

Located all radio buttons with name 'radioButton'
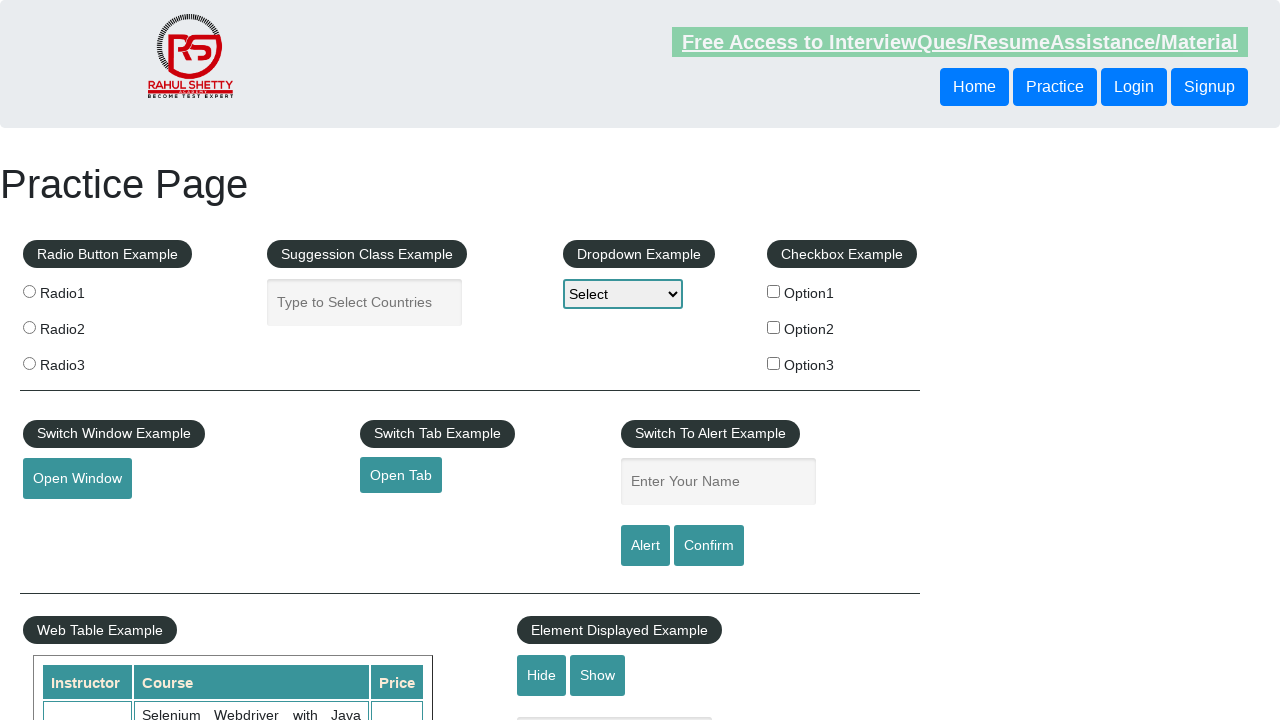

Clicked the third radio button at (29, 363) on input[name='radioButton'] >> nth=2
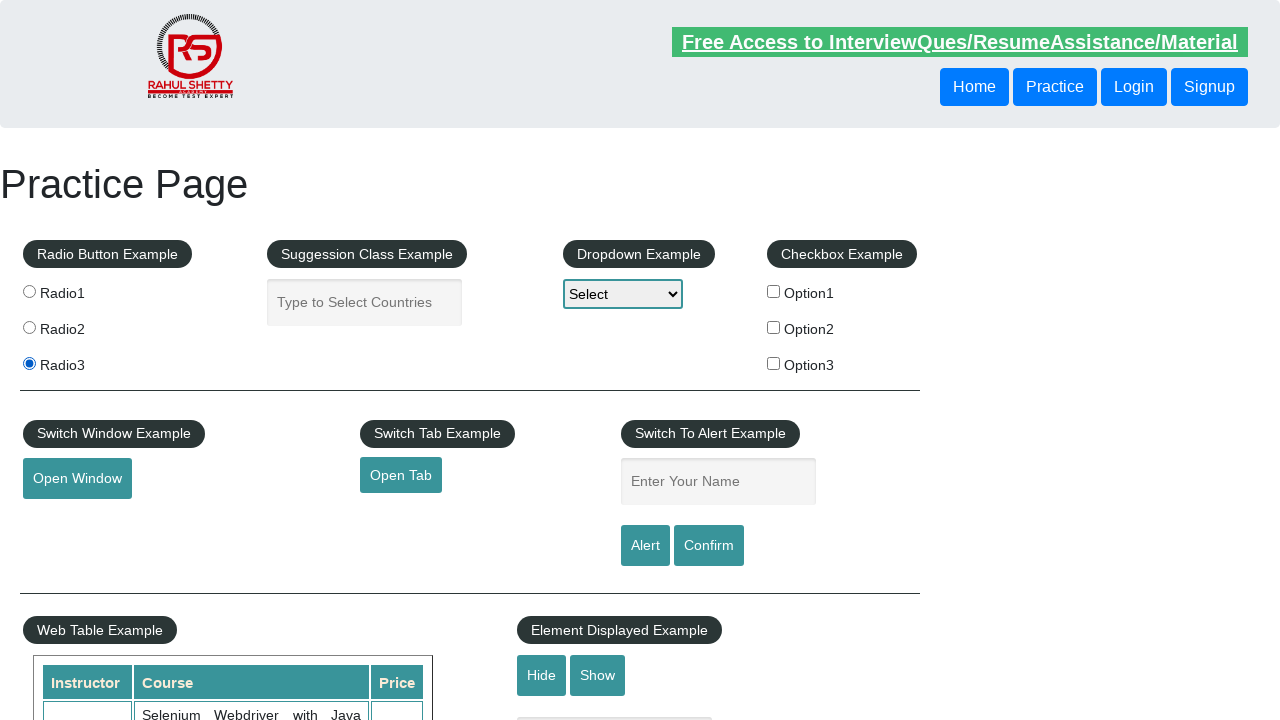

Verified that the third radio button is selected
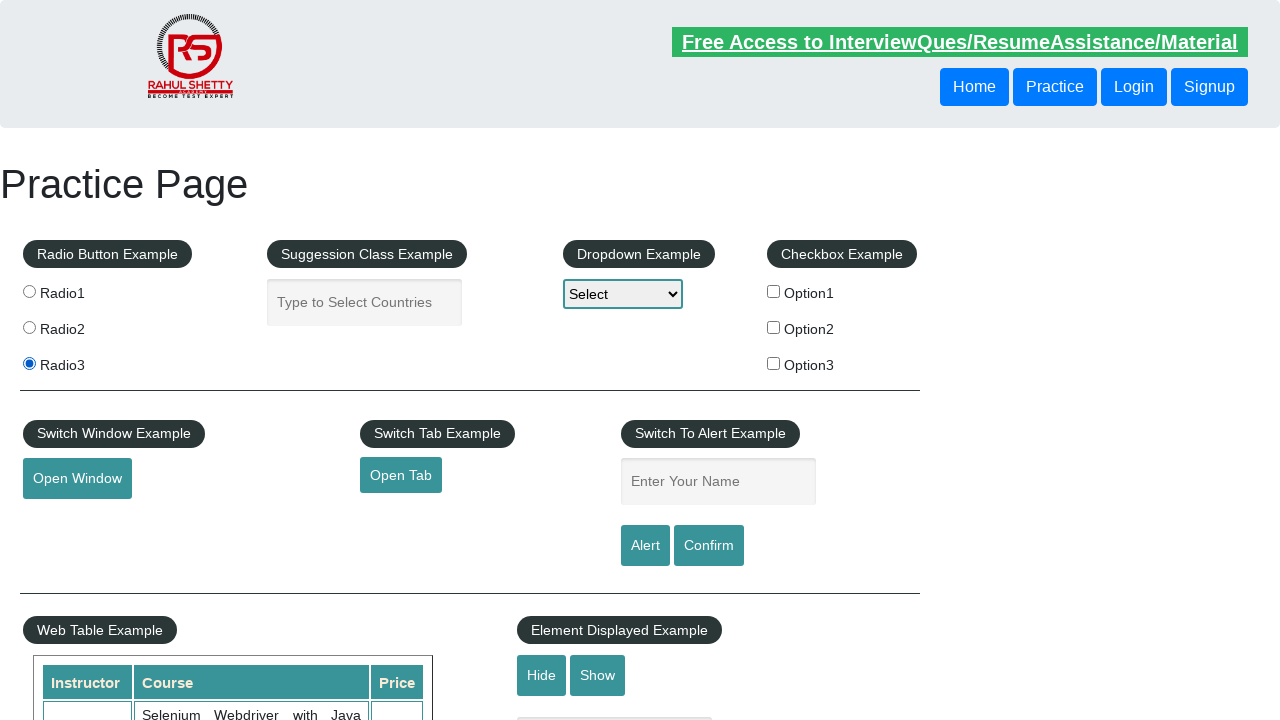

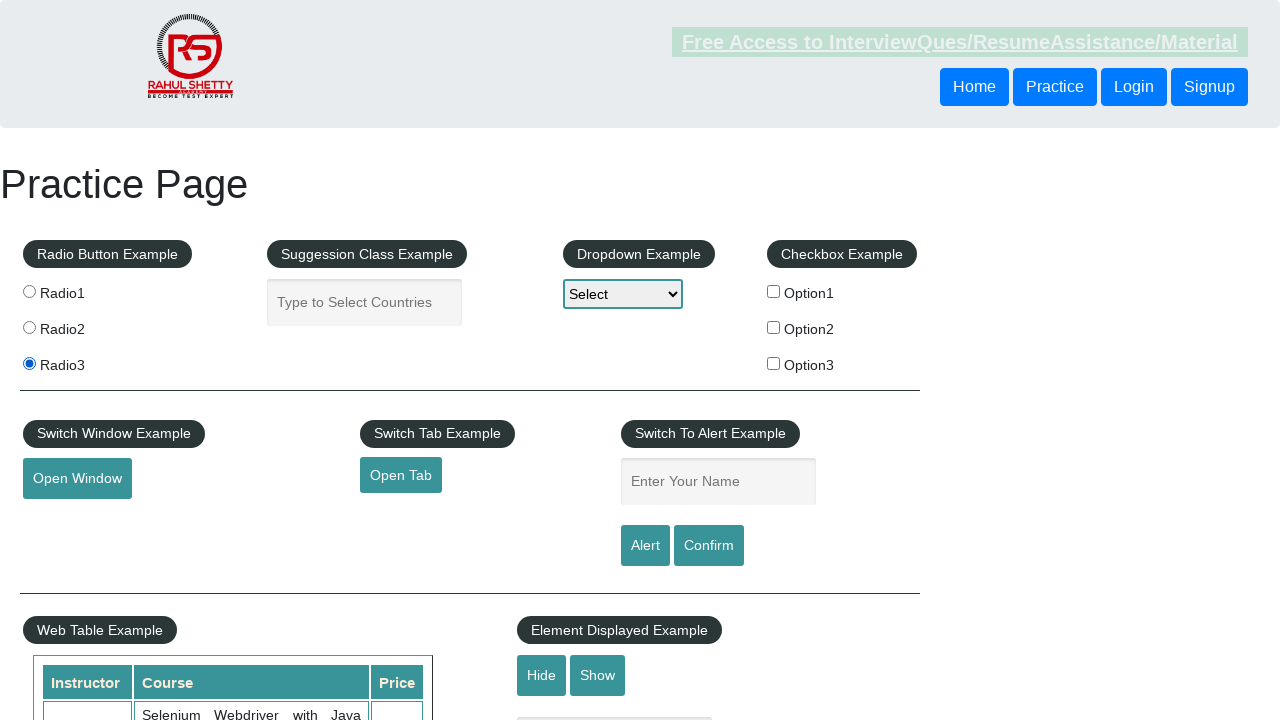